Opens YouTube homepage and waits for the page to load

Starting URL: https://youtube.com

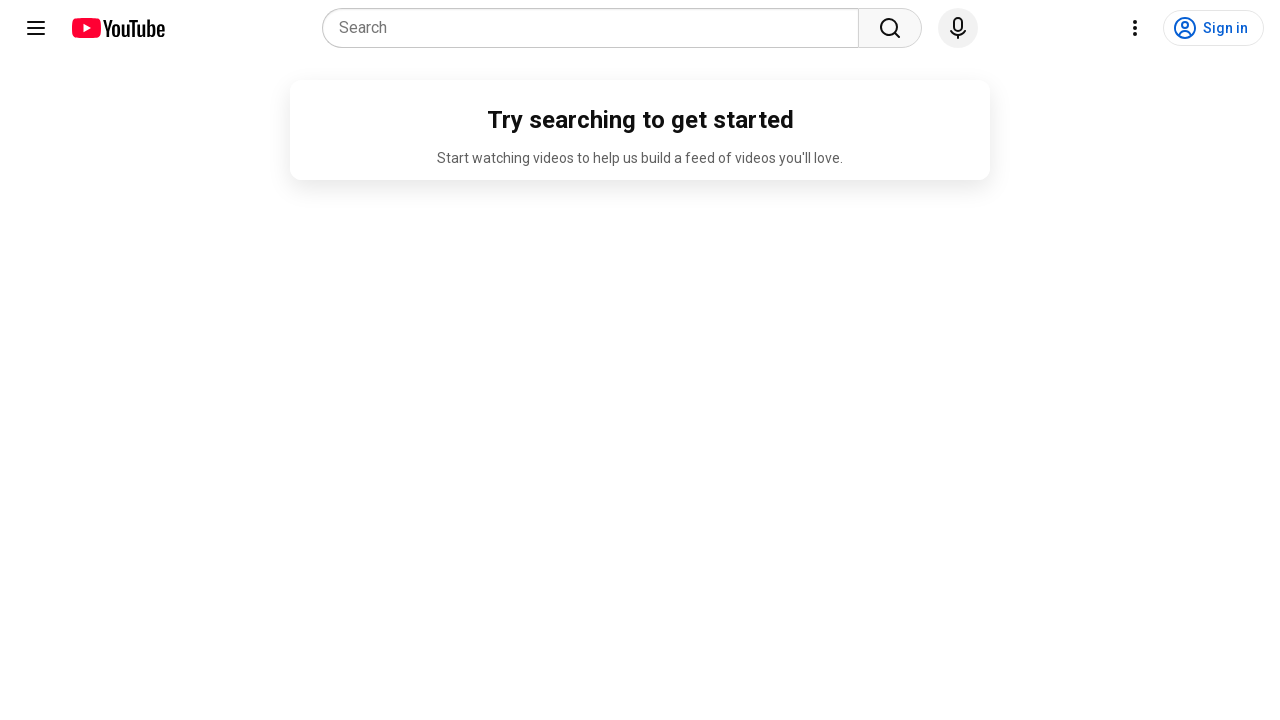

Waited for page to reach networkidle state
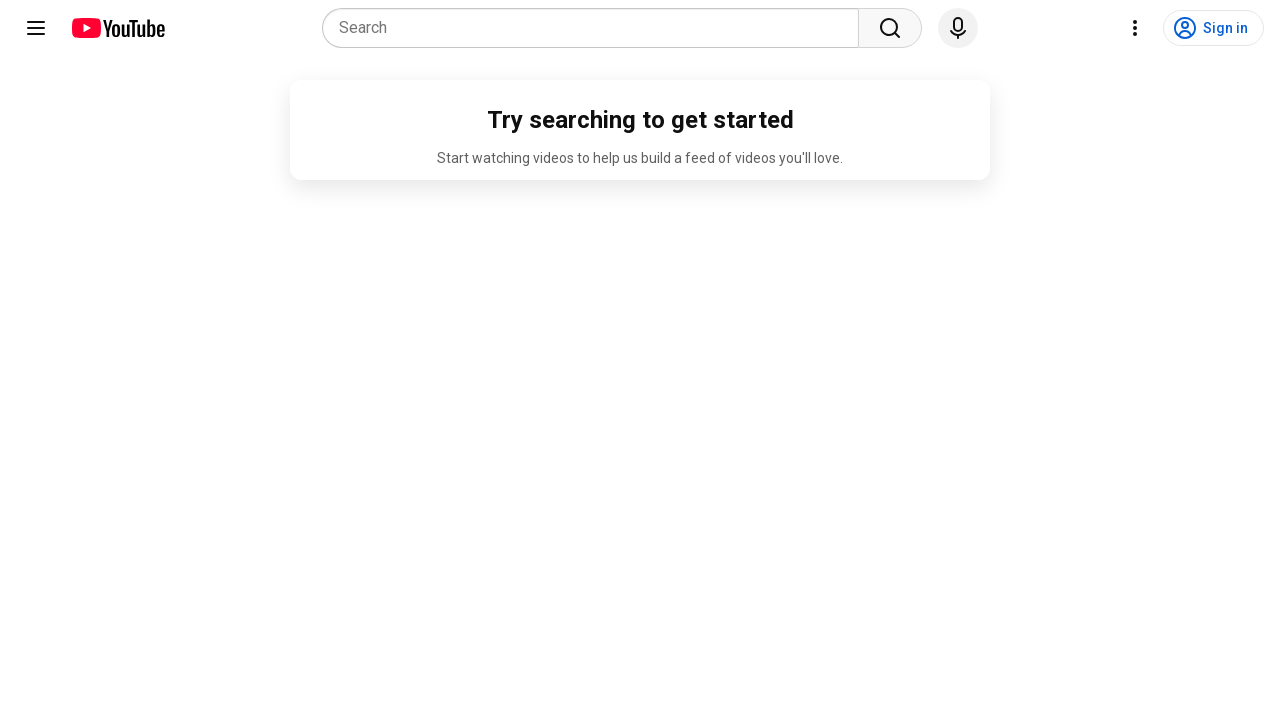

Waited an additional 10 seconds for all elements to fully load
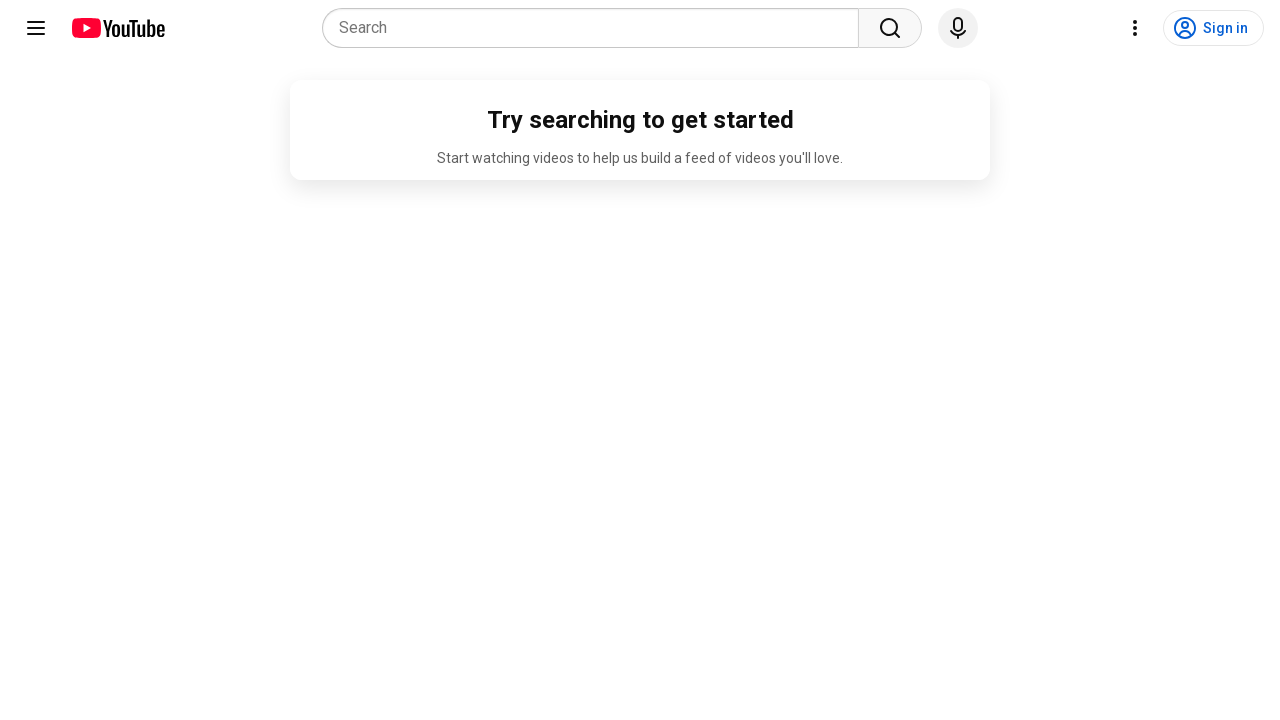

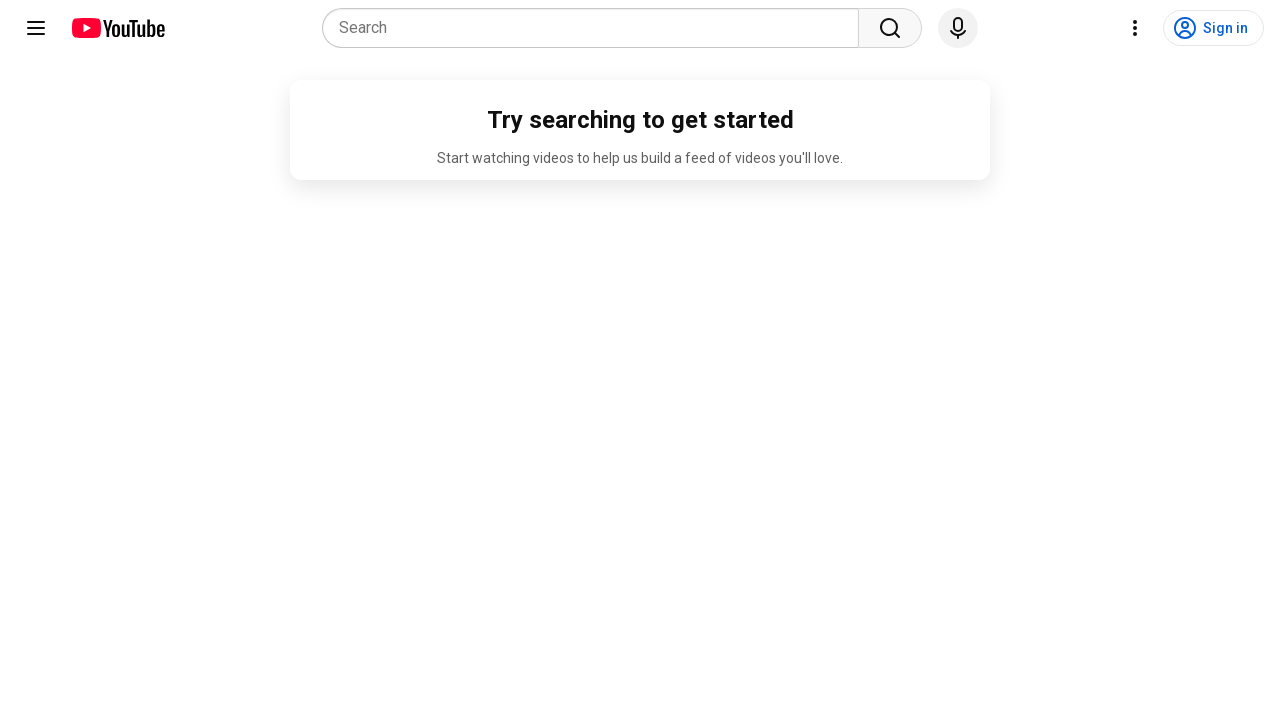